Tests setting the size to minimum value (0) by pressing the Home key

Starting URL: https://labasse.github.io/fruits/portrait.html

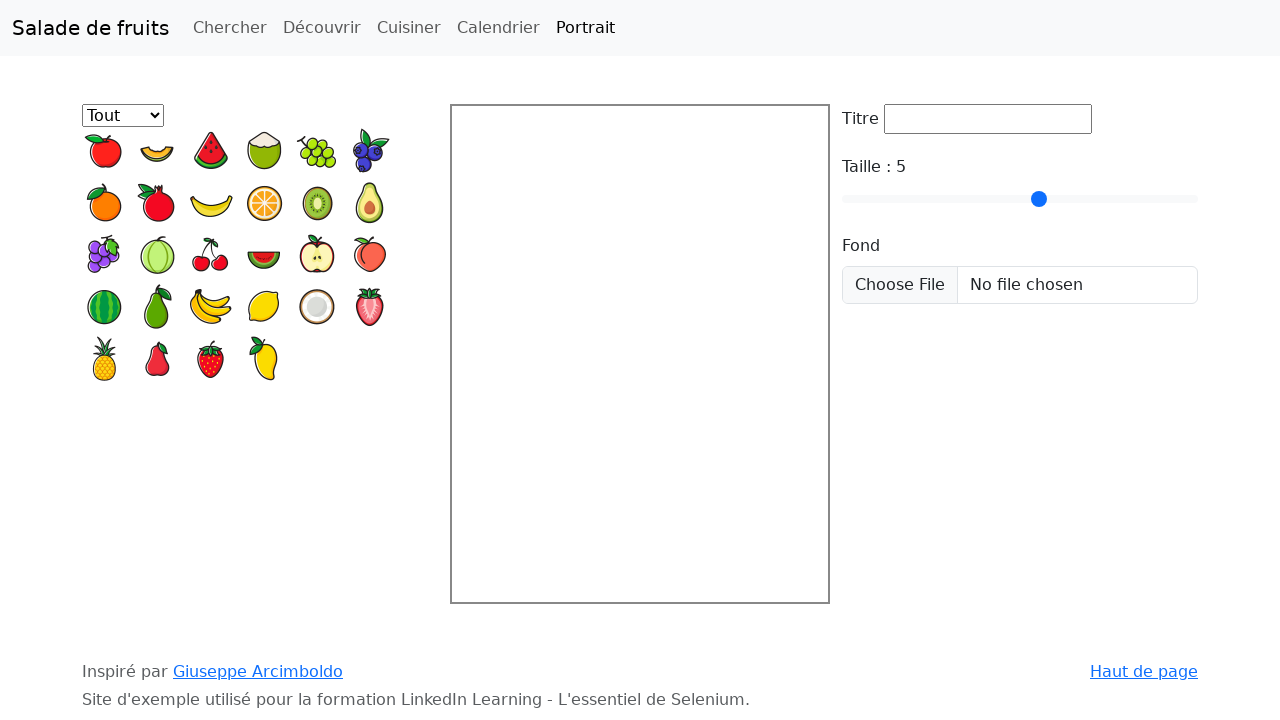

Clicked on the size slider/input element at (1020, 199) on #taille
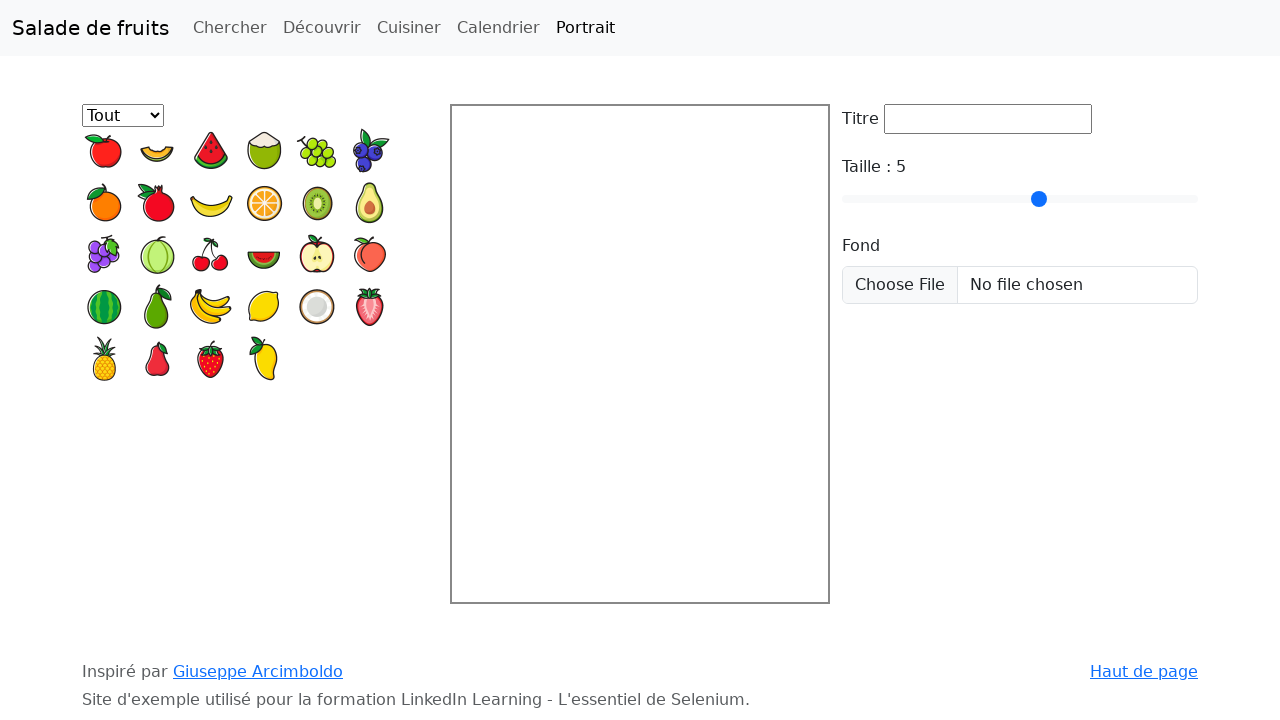

Pressed Home key to set size to minimum value (0)
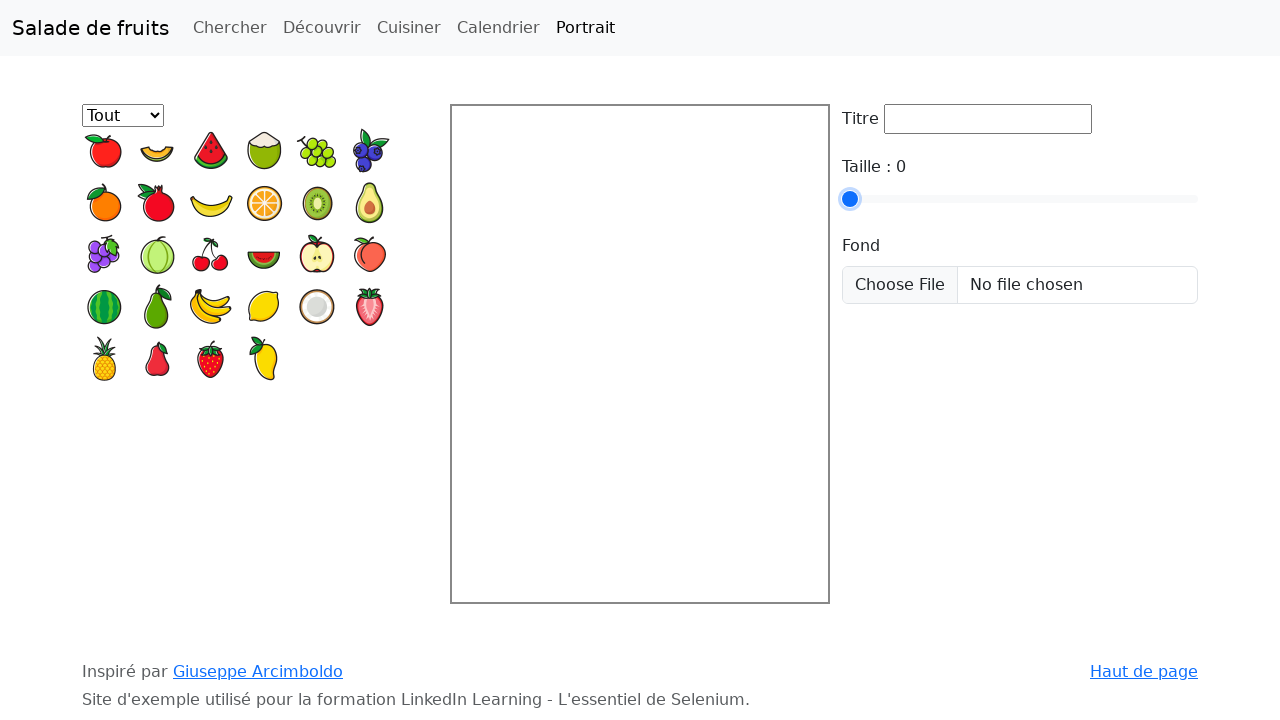

Size value updated and displayed
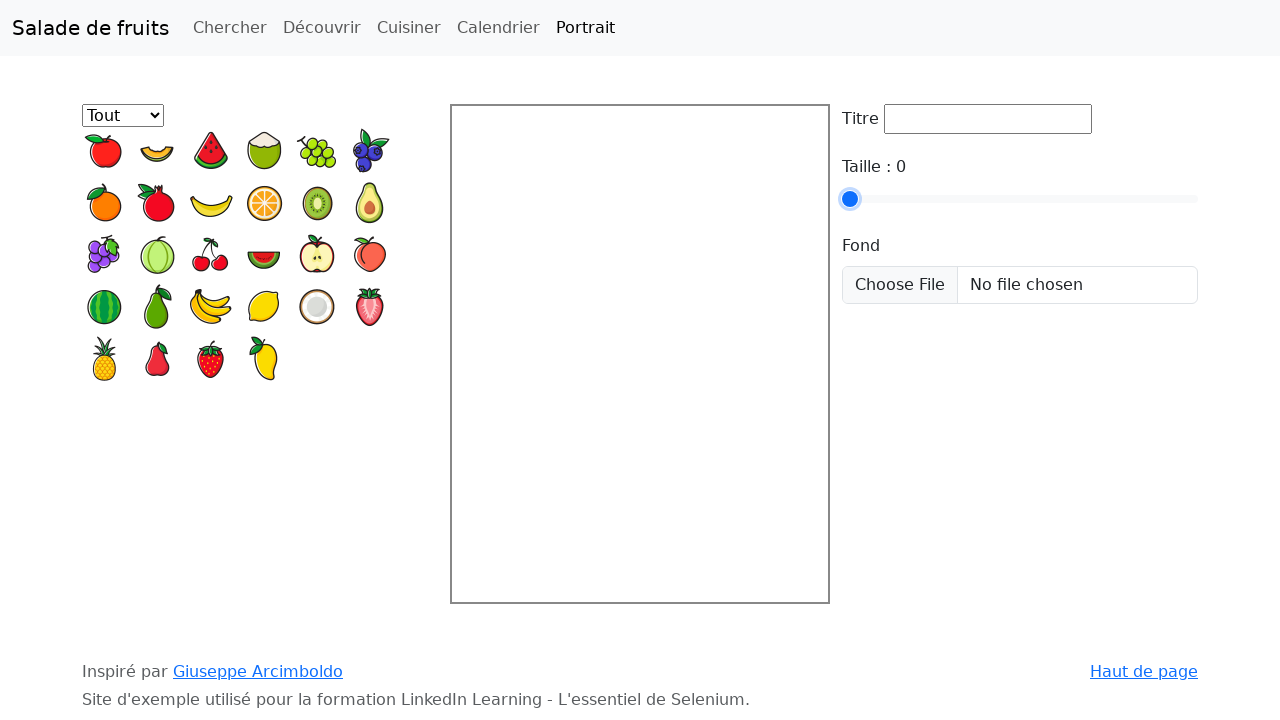

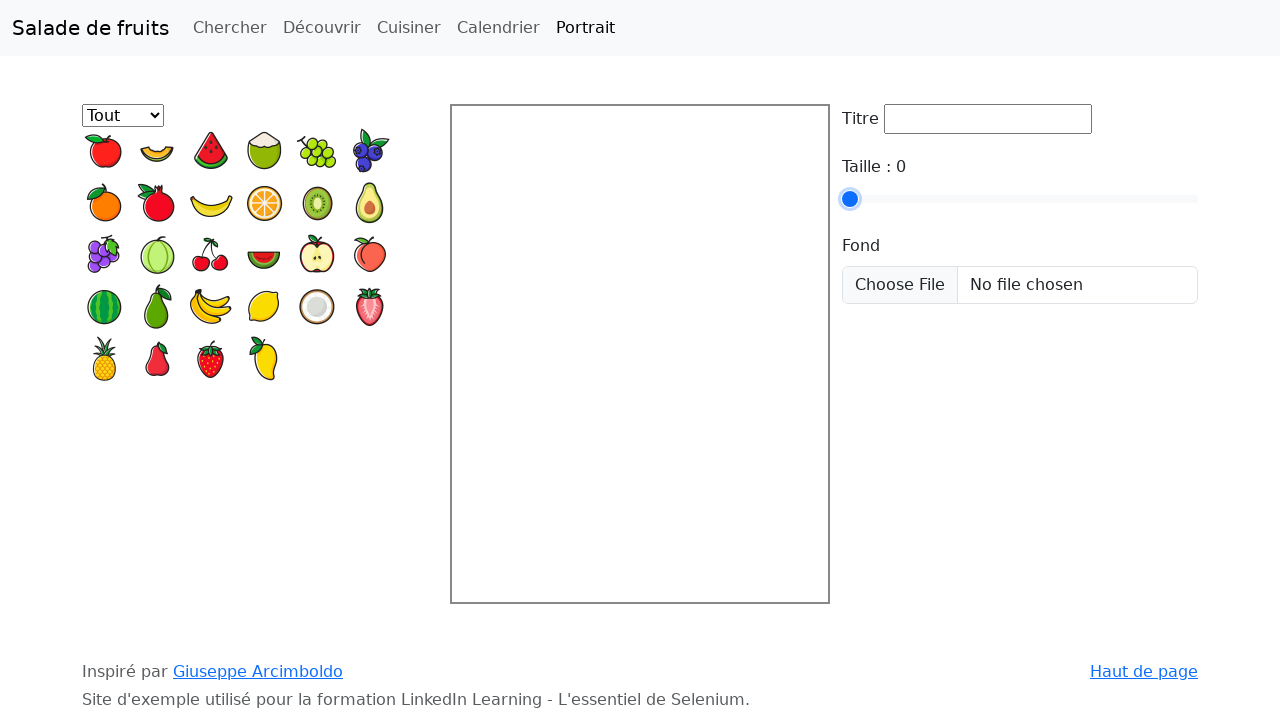